Tests hyperlink handling by clicking links, navigating back, extracting href attributes, and checking for broken links on a sample testing website

Starting URL: https://artoftesting.com/samplesiteforselenium

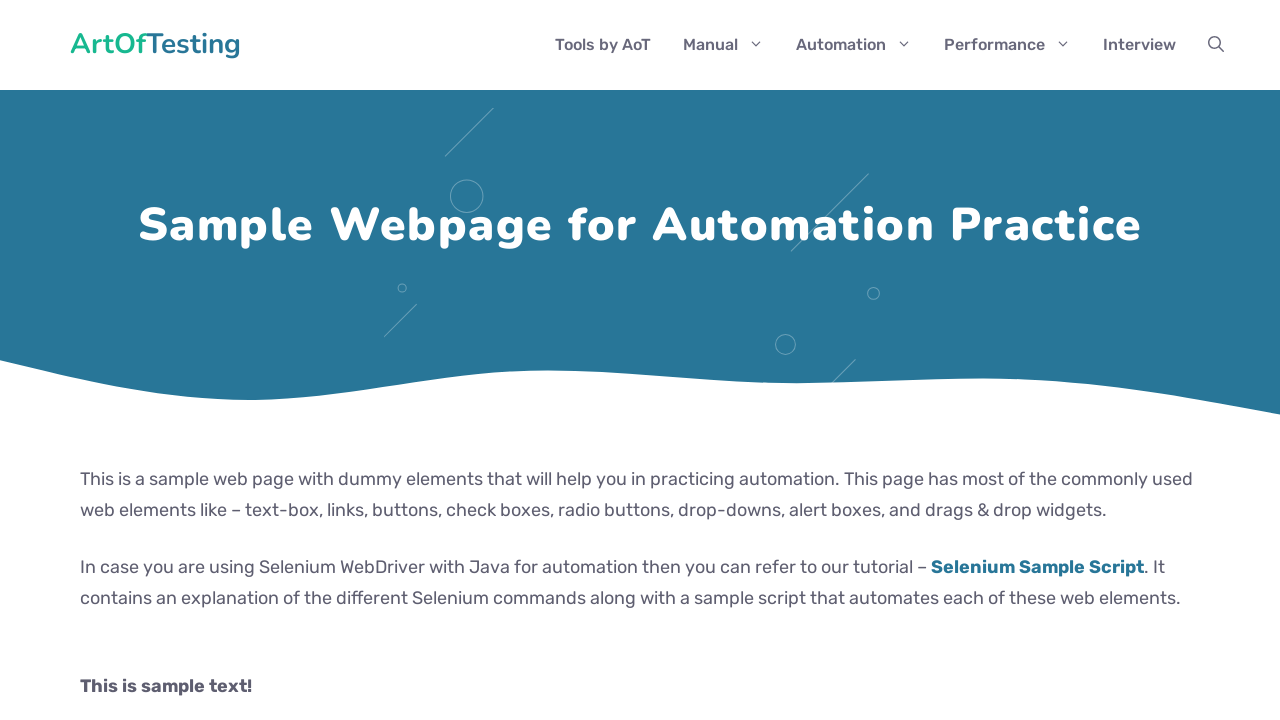

Clicked 'This is a link' hyperlink at (176, 361) on a:has-text("This is a link")
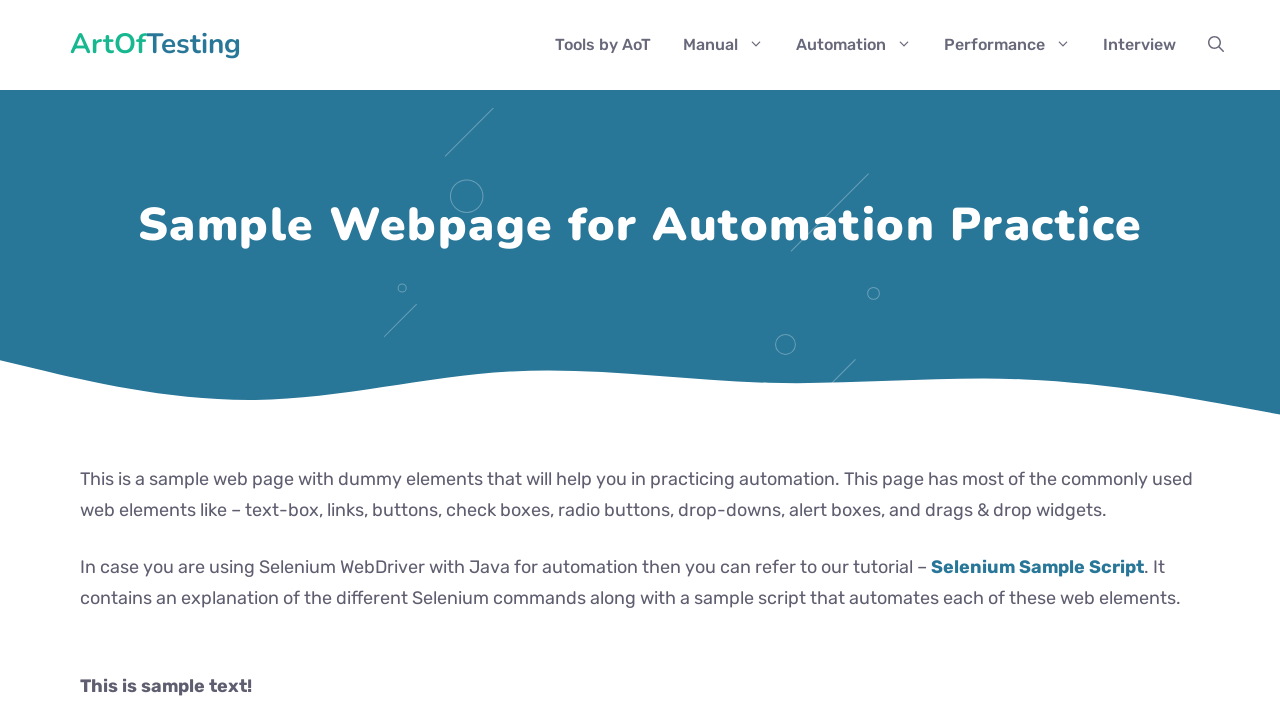

Waited 3 seconds for page to load
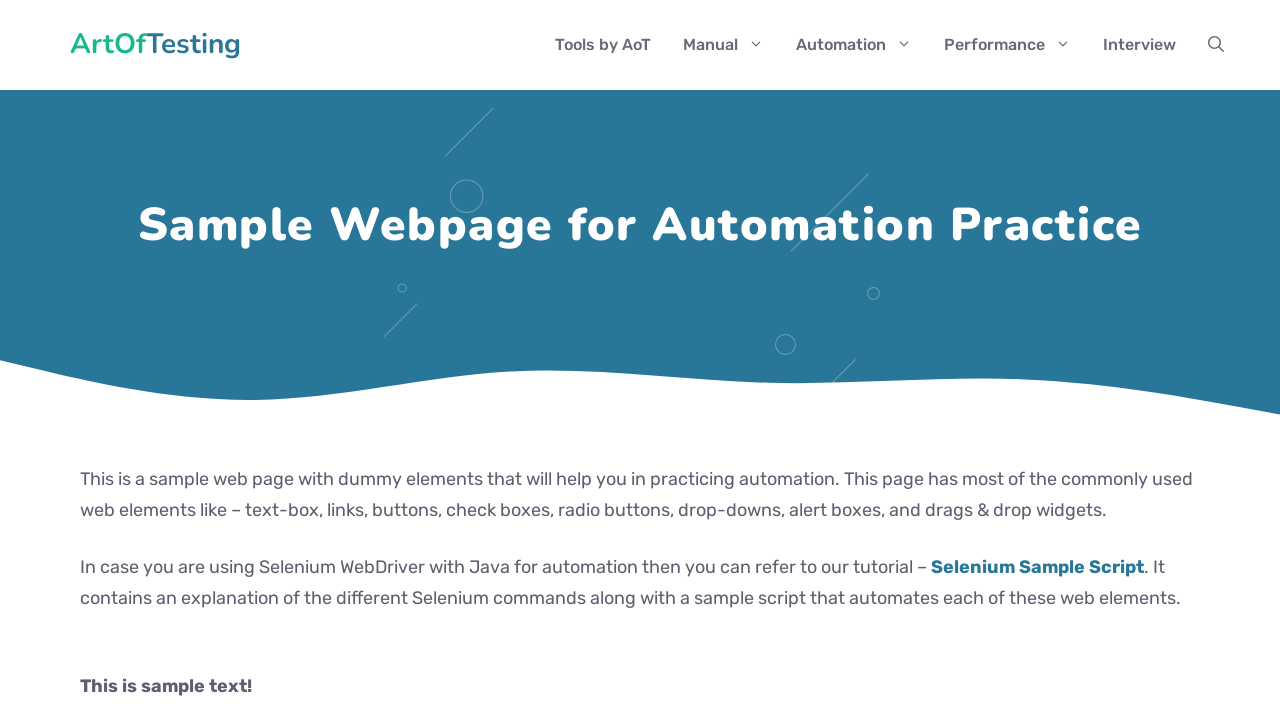

Navigated back to previous page
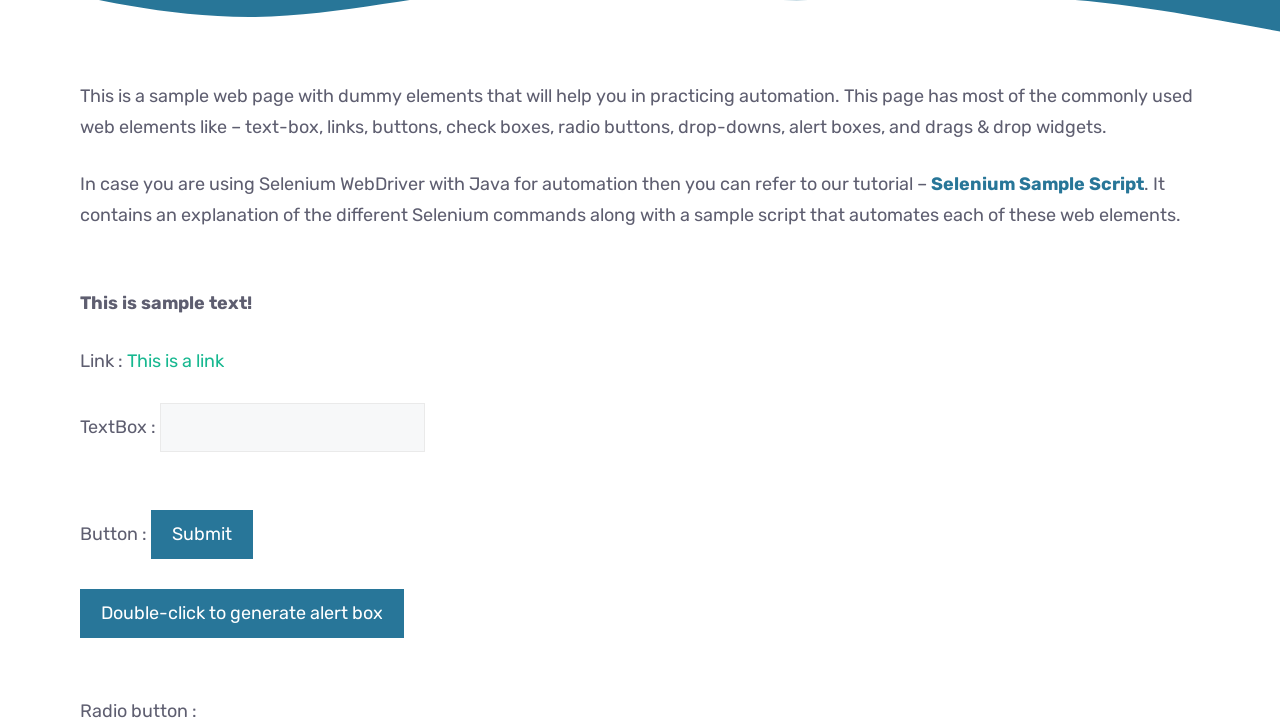

Located 'This is a link' element
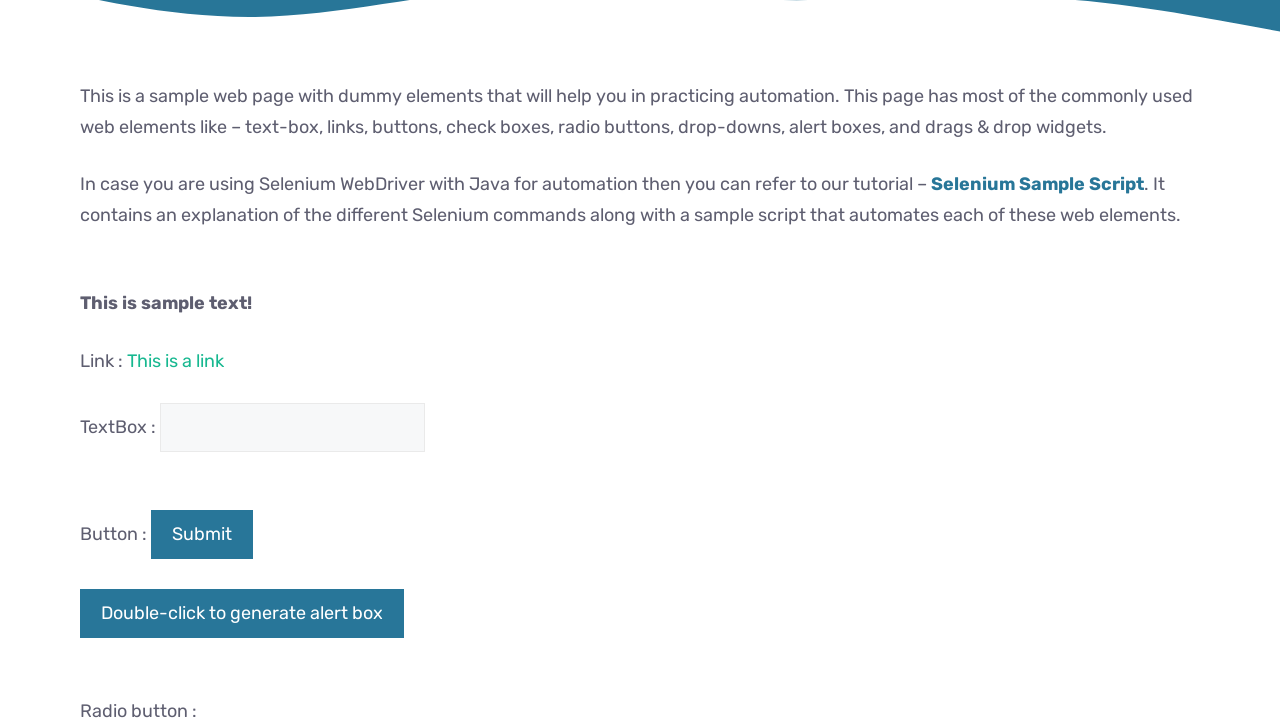

Extracted href attribute: http://www.artoftesting.com/sampleSiteForSelenium.html
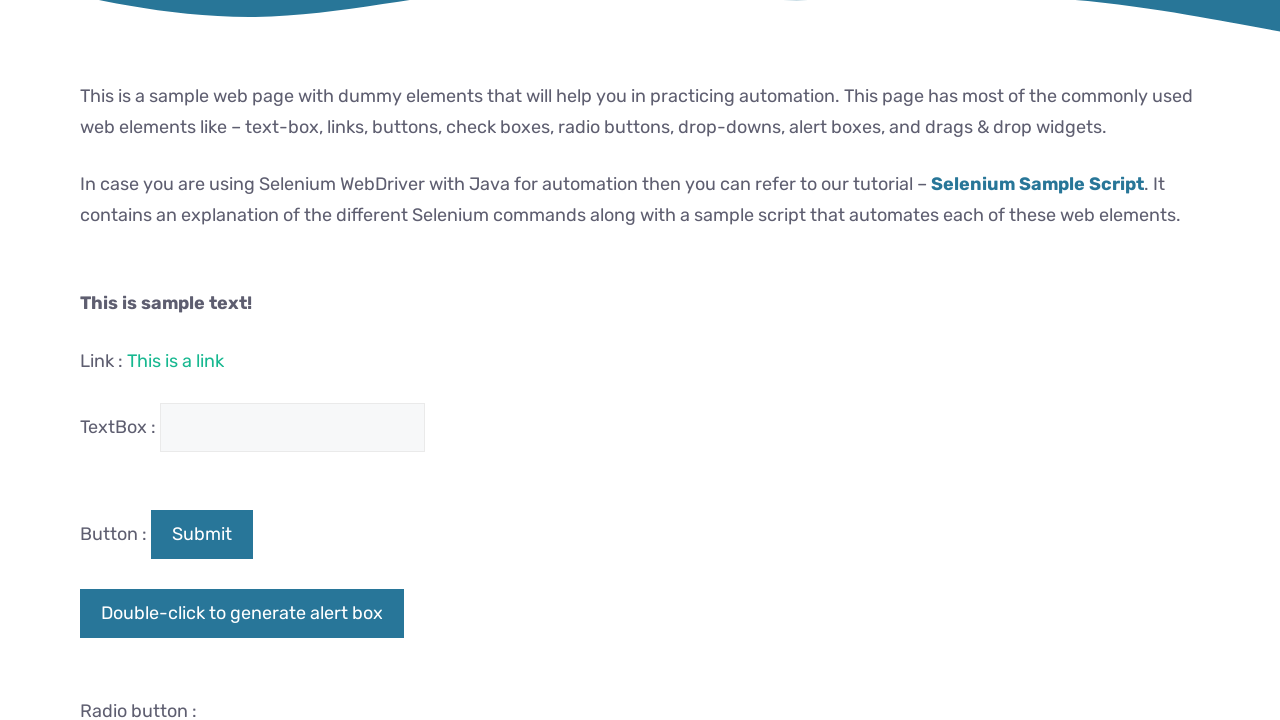

Clicked 'This is a link' to check if broken at (176, 361) on a:has-text("This is a link")
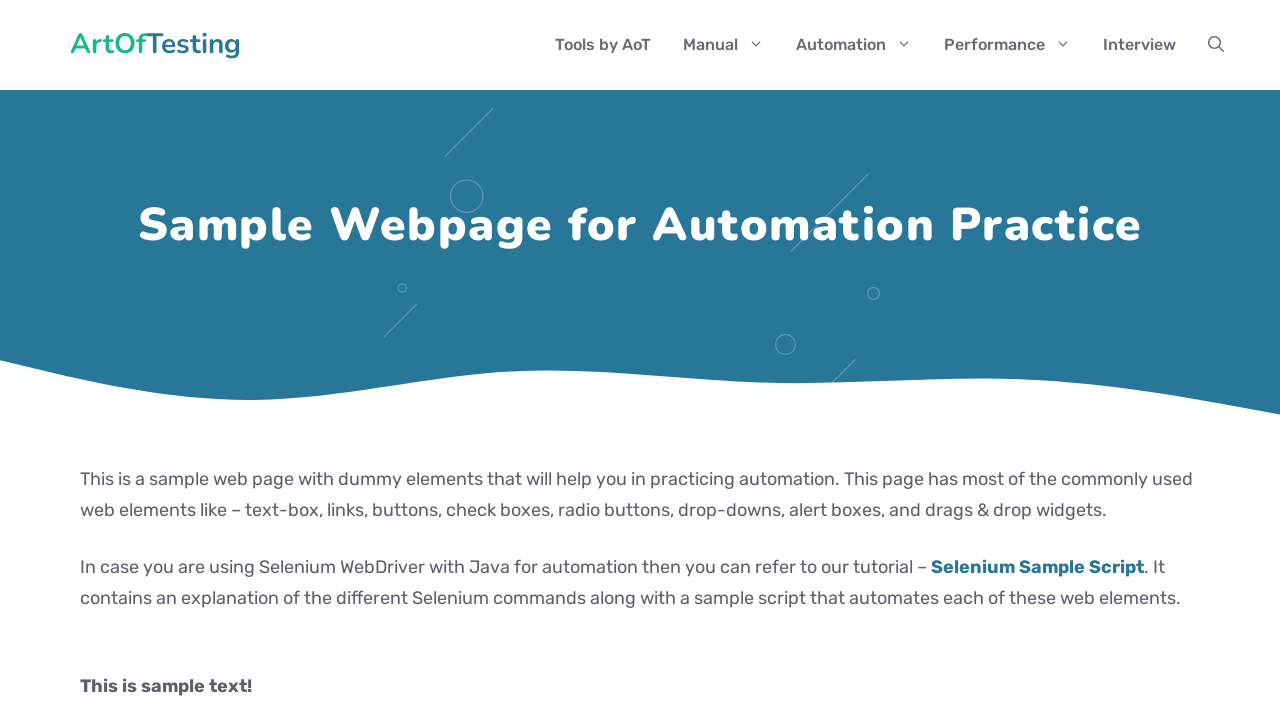

Retrieved page title: Sample Webpage for Selenium Automation Practice | ArtOfTesting
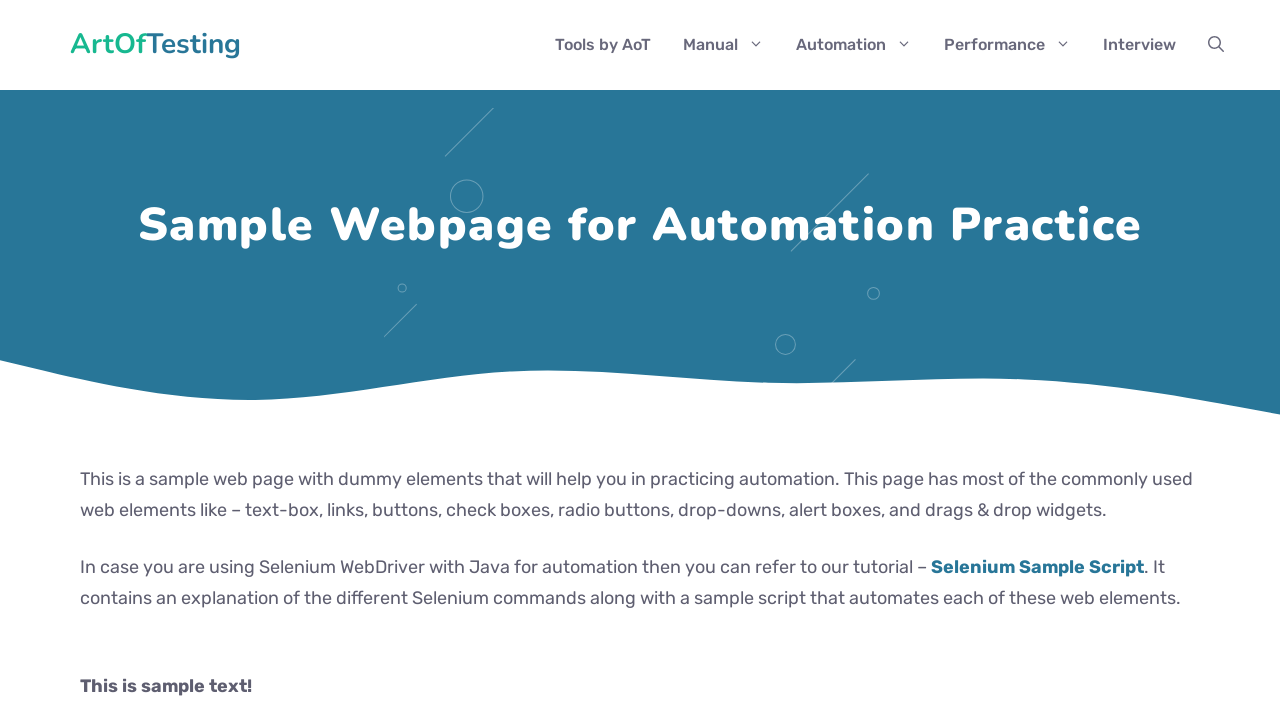

Verified link is not broken - no 404 detected
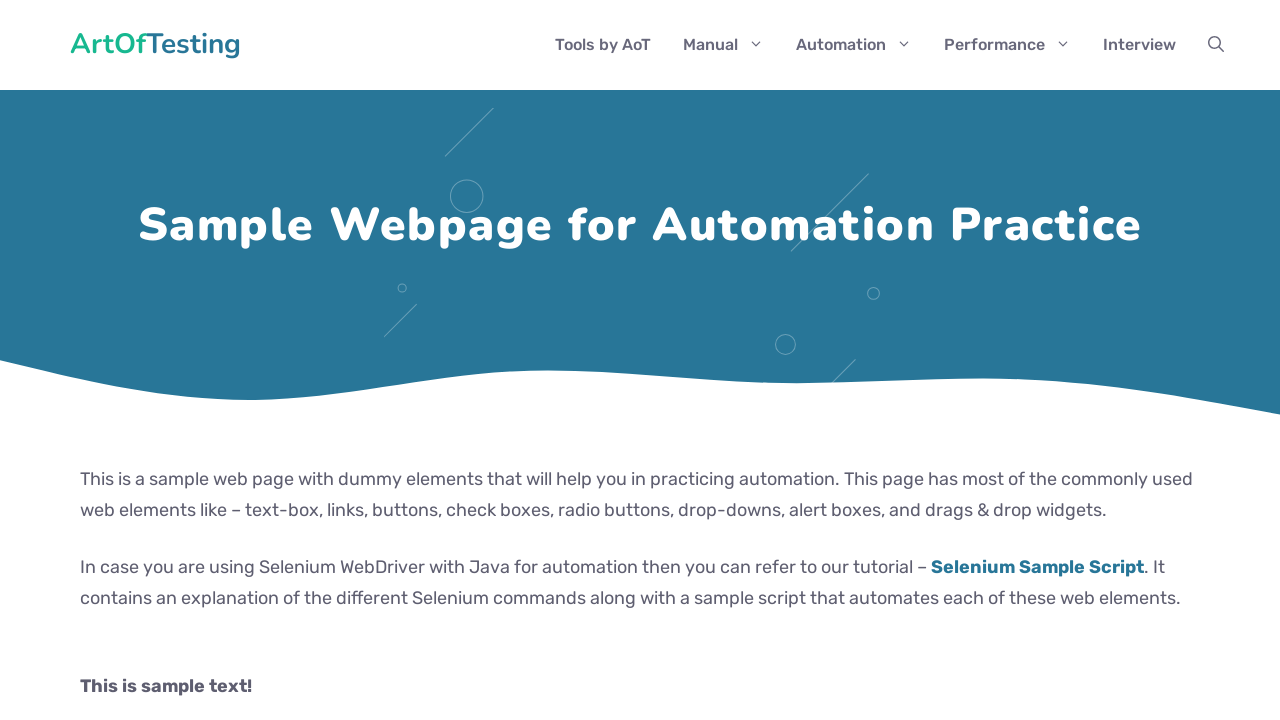

Navigated back to previous page
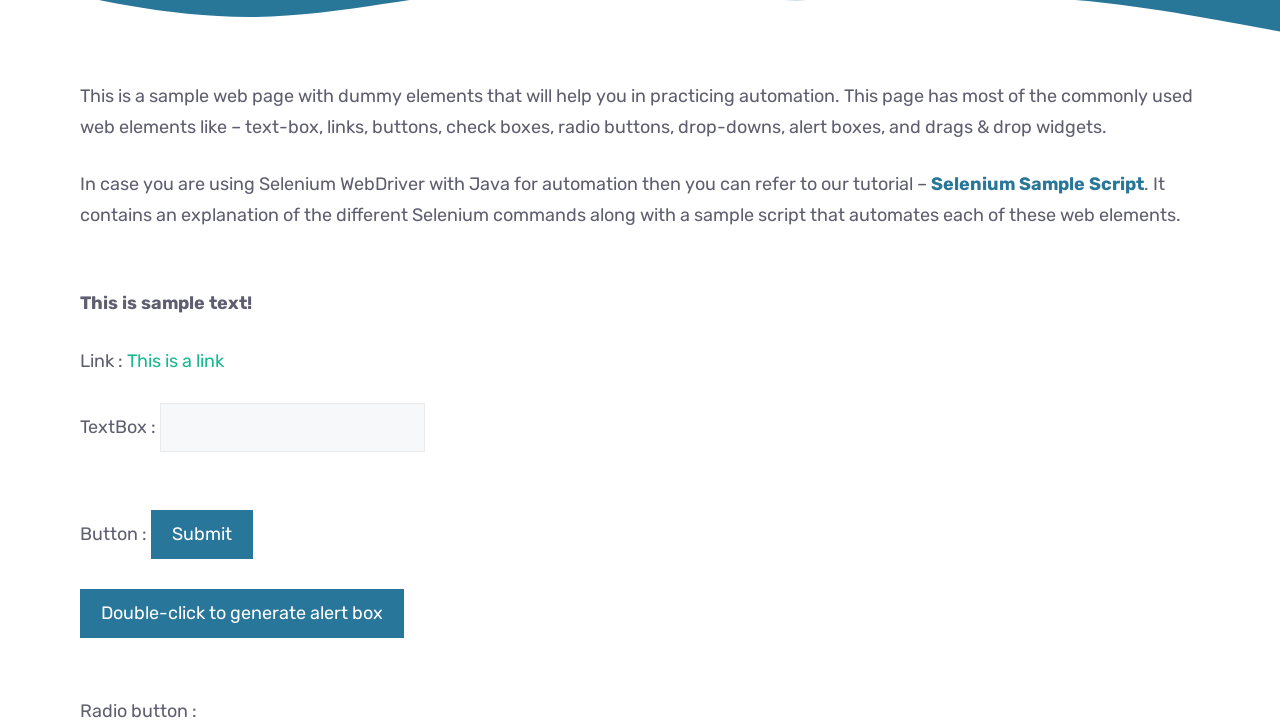

Clicked 'This is a link' again at (176, 361) on a:has-text("This is a link")
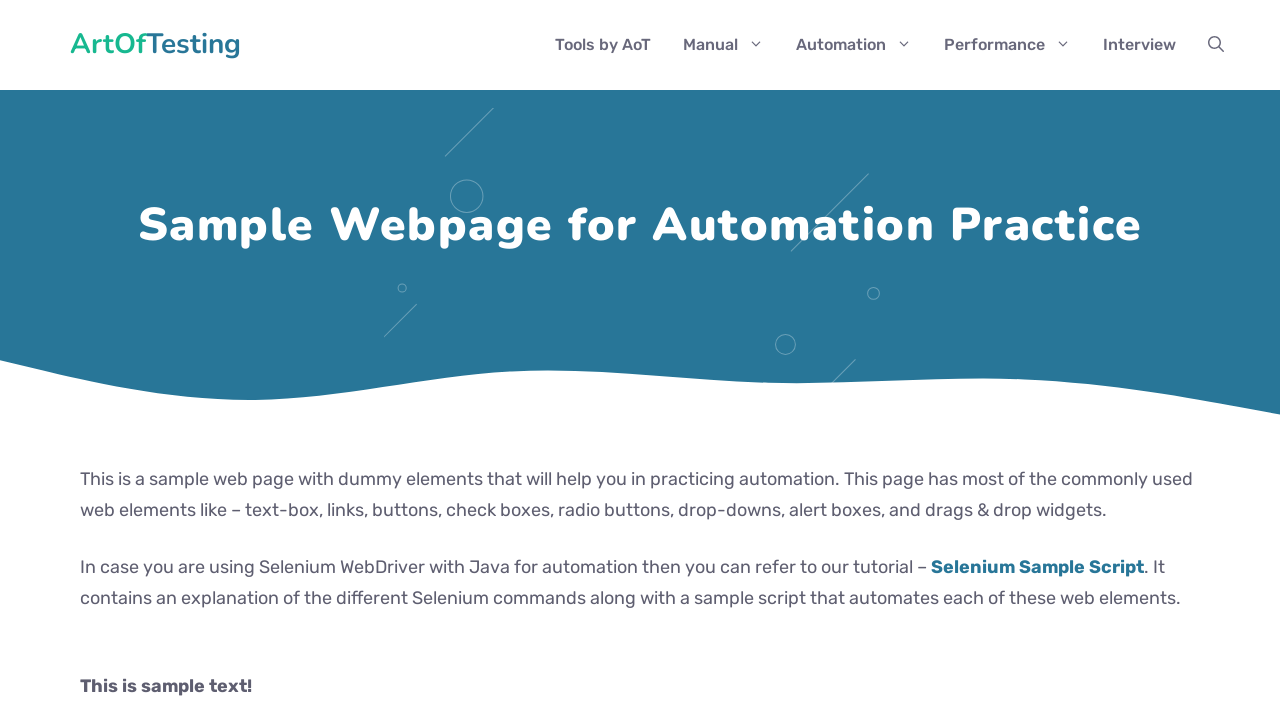

Navigated back to previous page
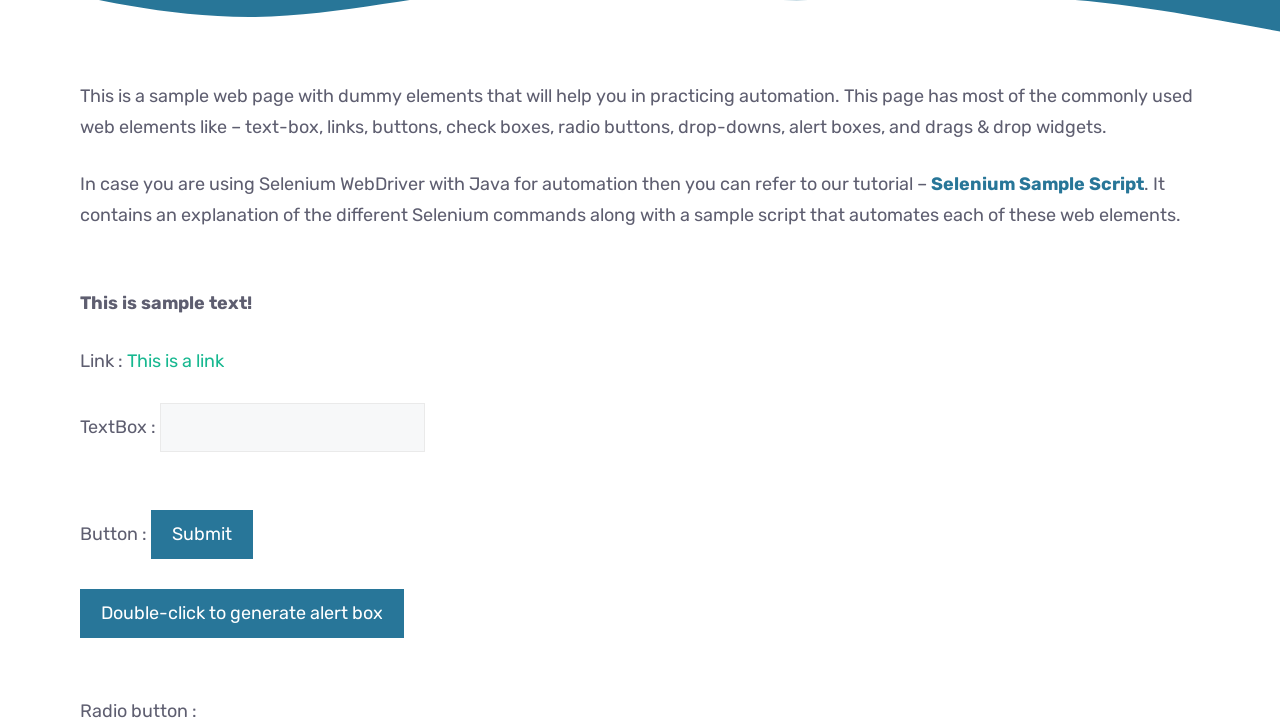

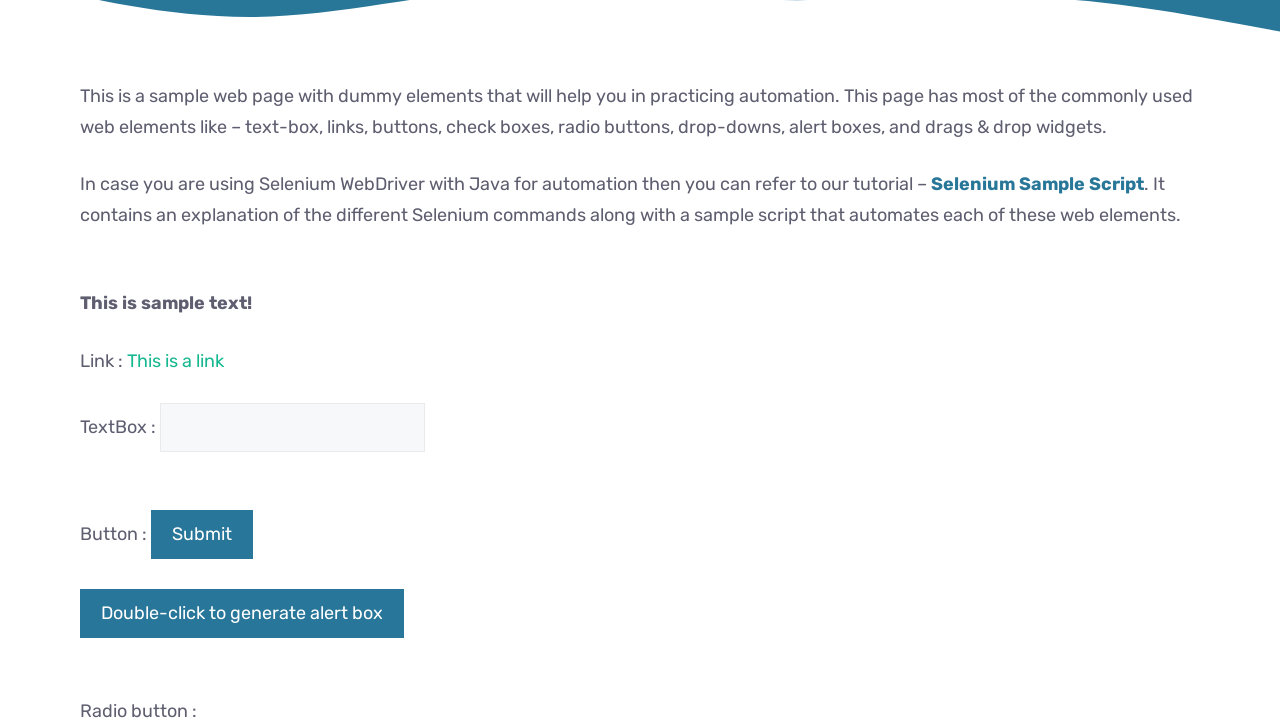